Tests a calculator demo application by entering two numbers, selecting the modulo operation, clicking the calculate button, and verifying the result

Starting URL: http://juliemr.github.io/protractor-demo/

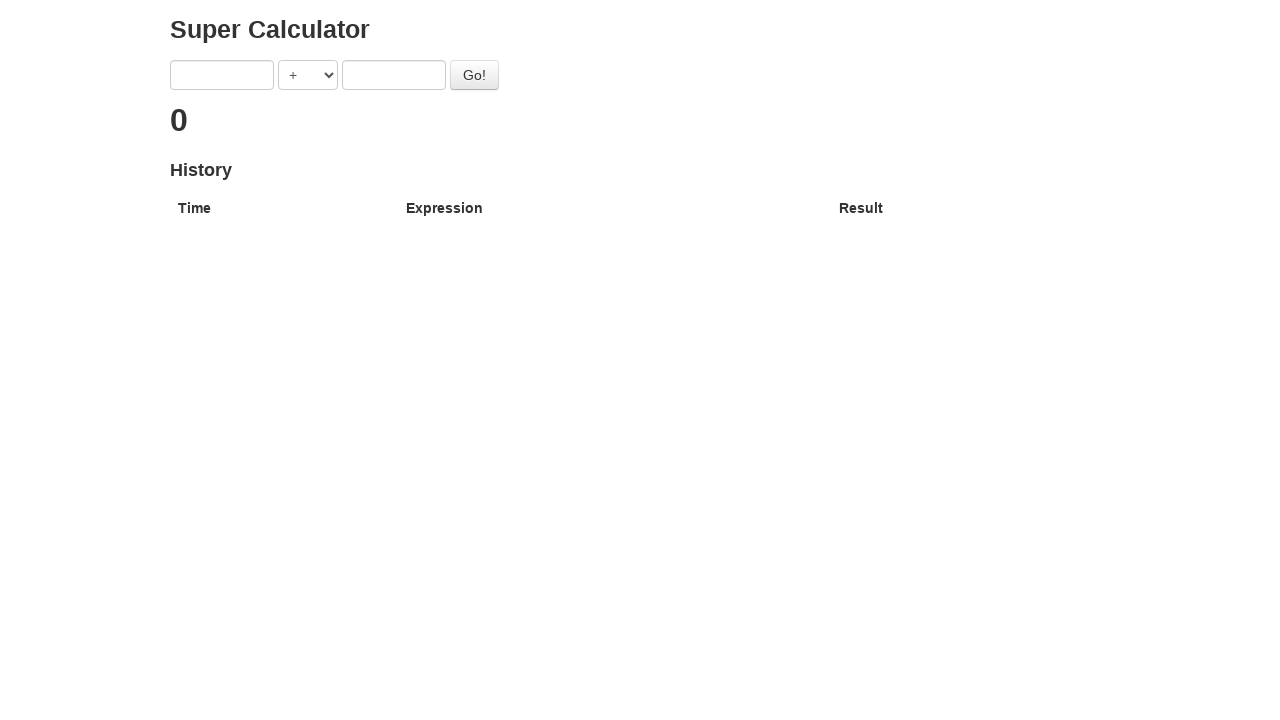

Entered first number '10' in the calculator on [ng-model='first']
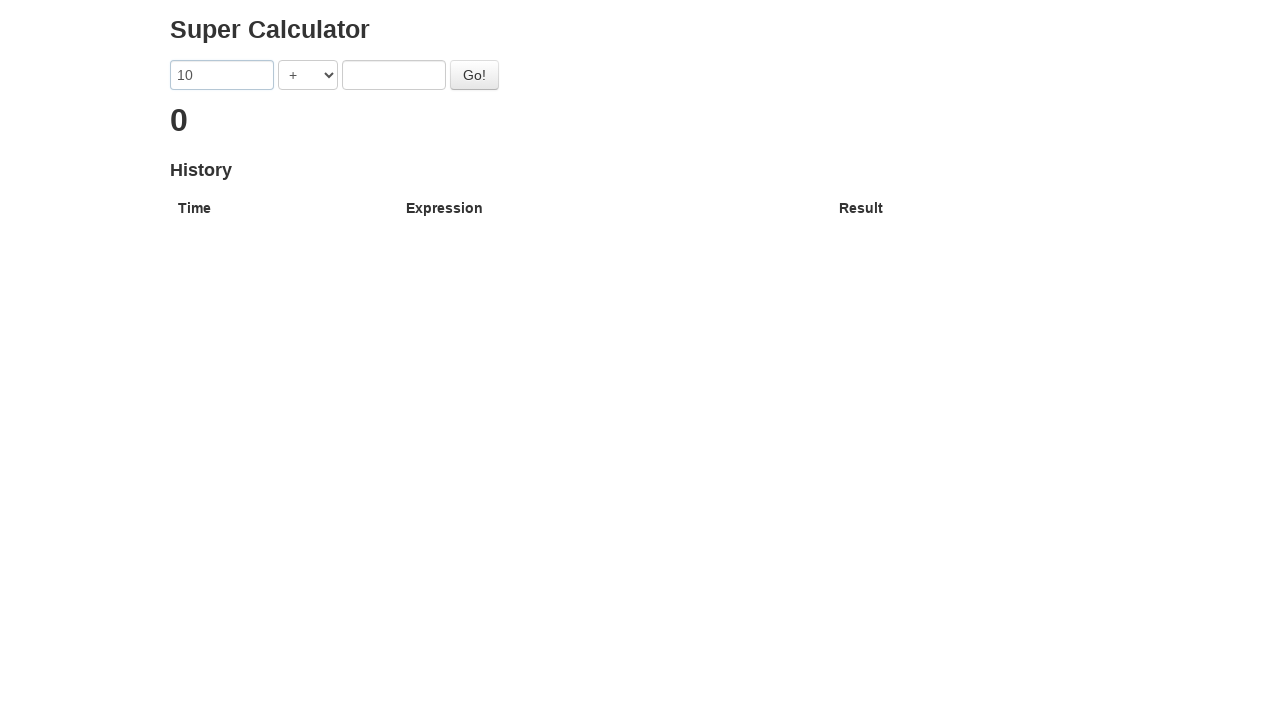

Entered second number '100' in the calculator on [ng-model='second']
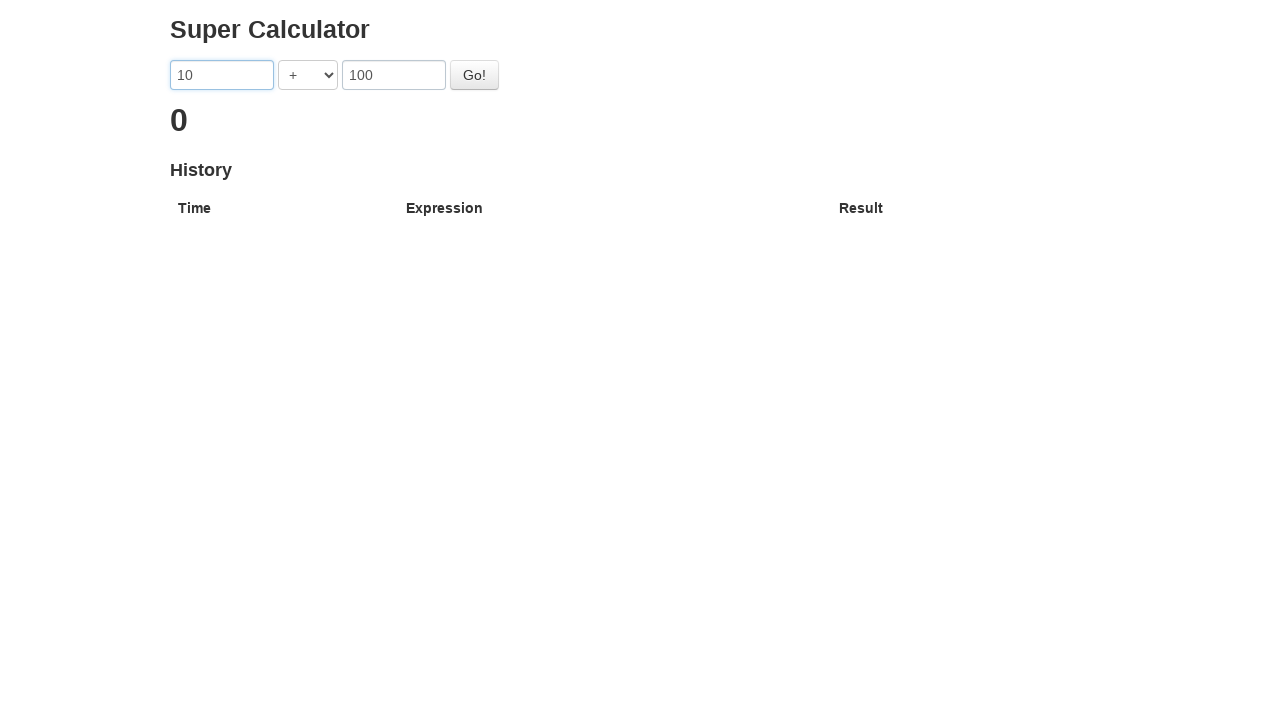

Selected MODULO operation from the operator dropdown on [ng-model='operator']
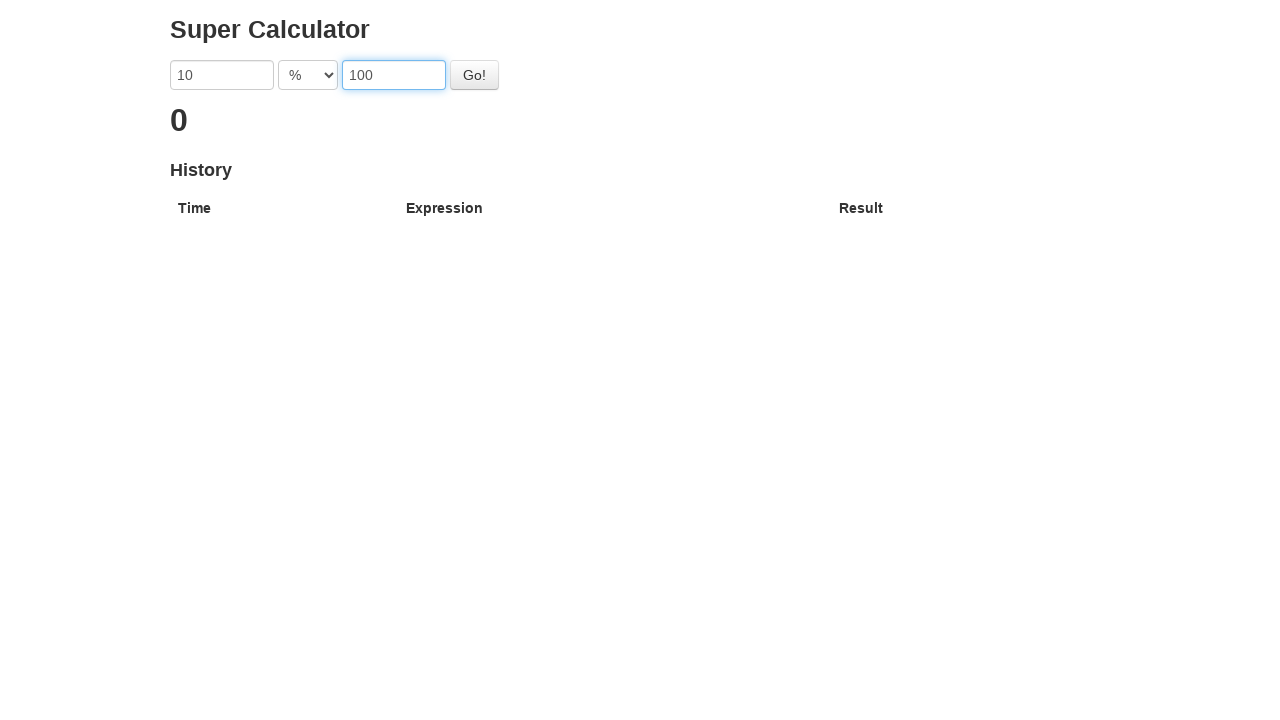

Clicked the calculate button at (474, 75) on .btn
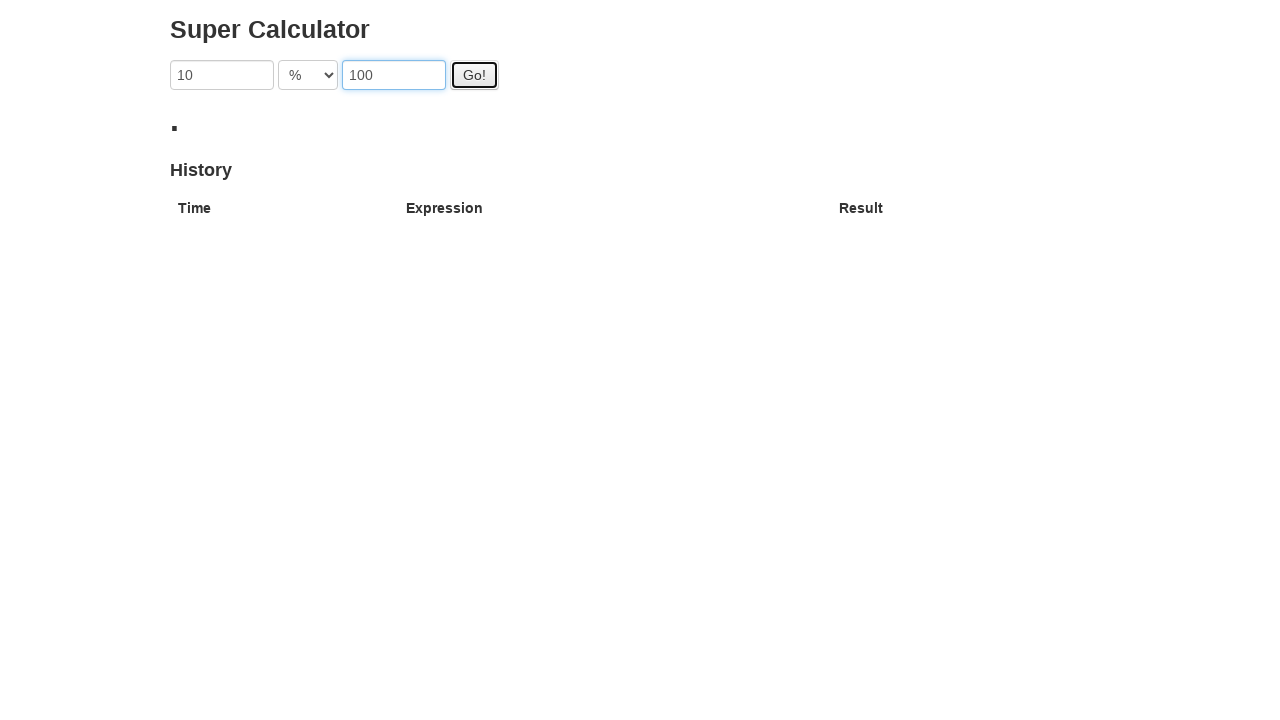

Verified that the result appeared on the page
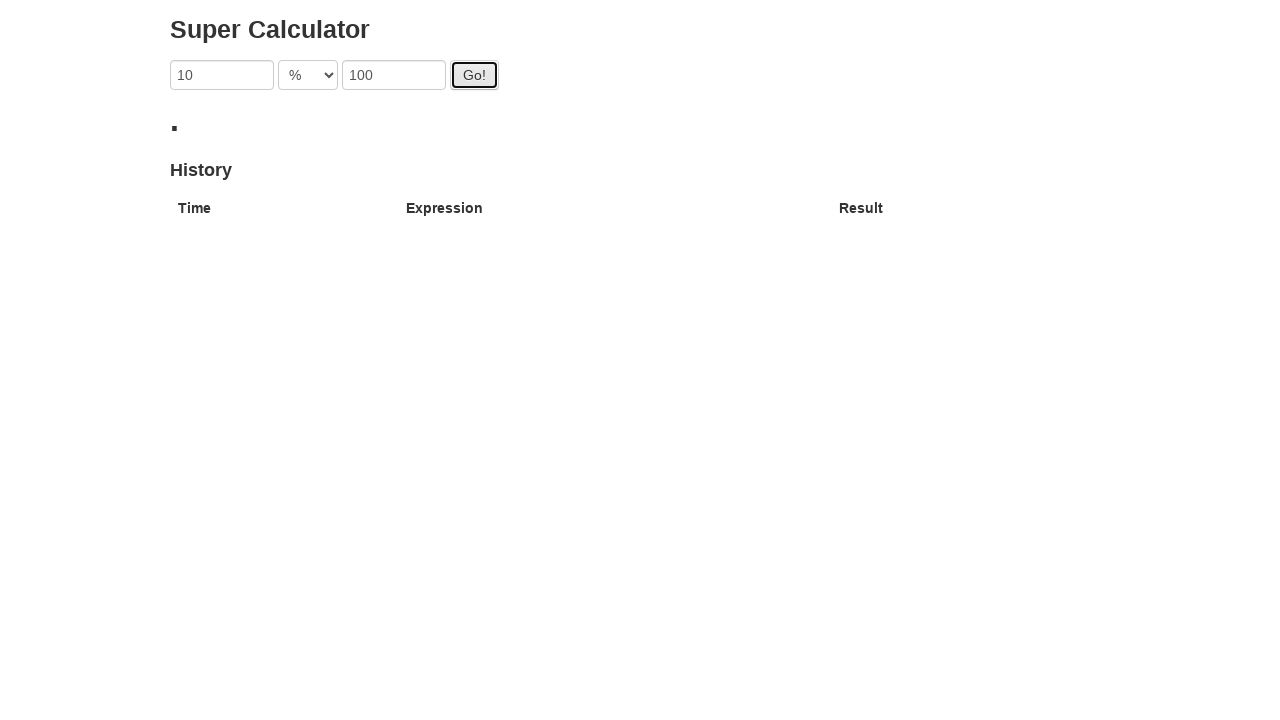

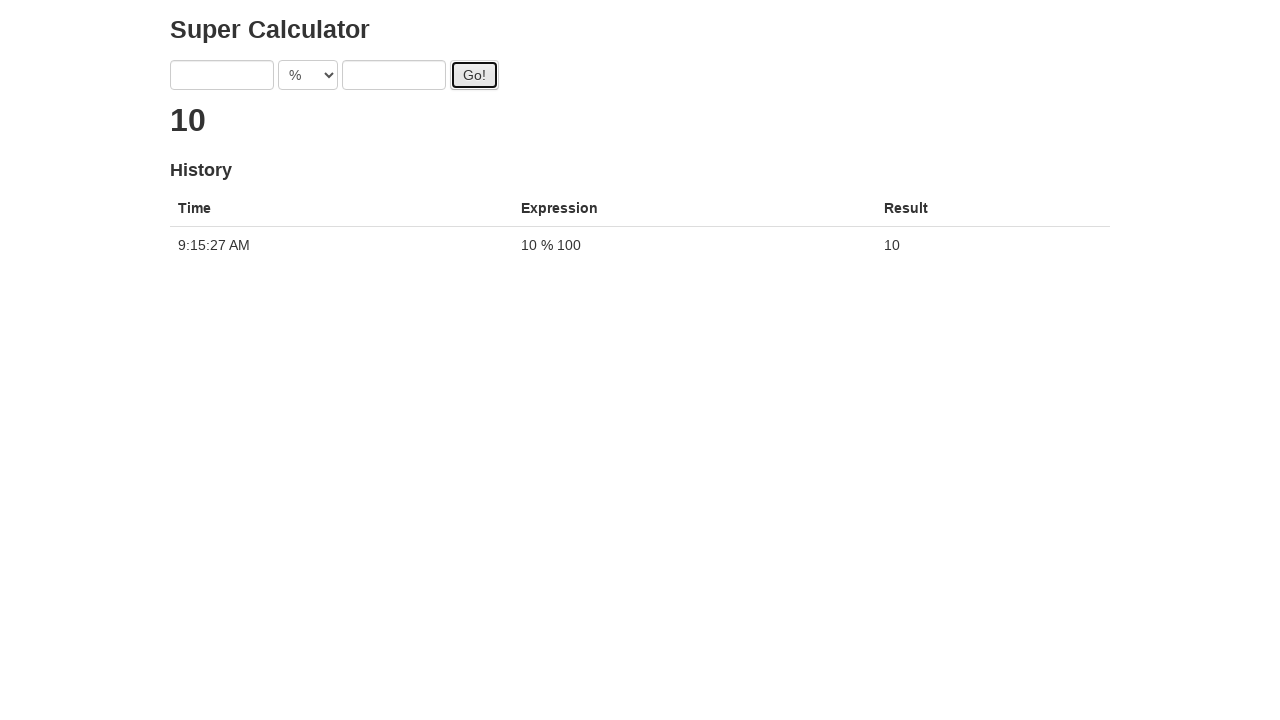